Tests clicking the 'Forbidden' API link and verifying the response message

Starting URL: https://demoqa.com/links

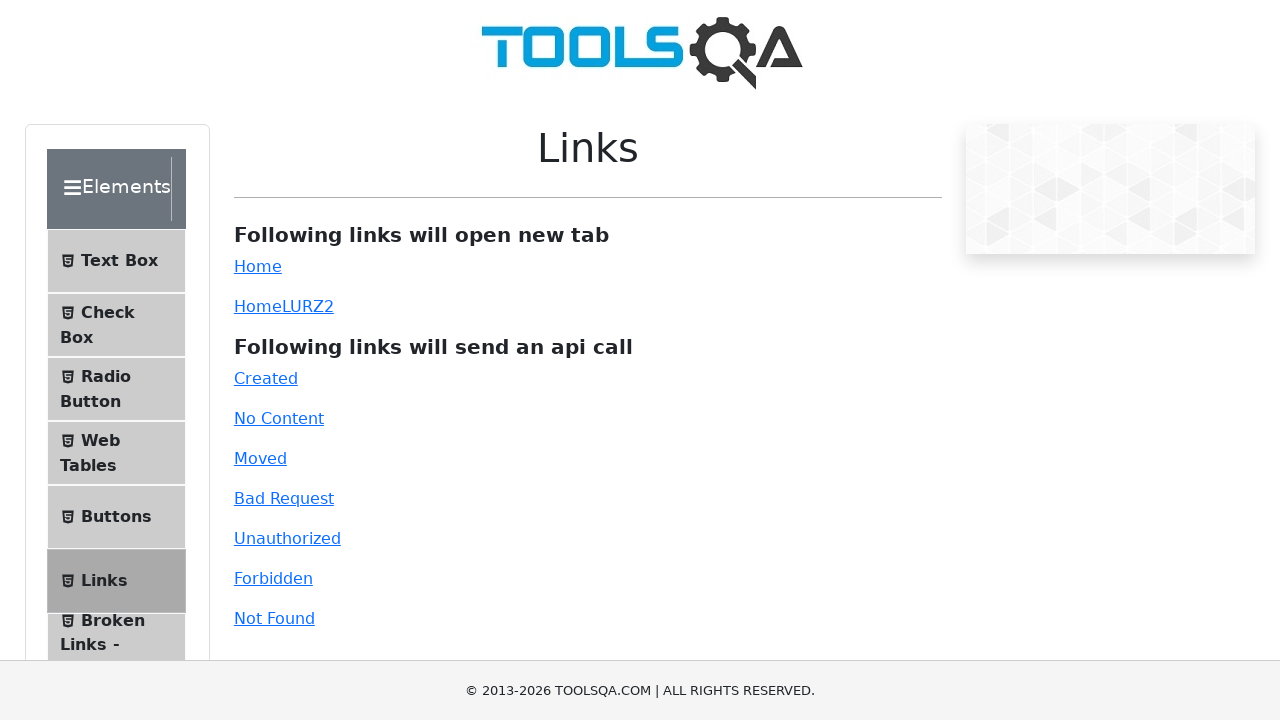

Clicked the 'Forbidden' API link at (273, 578) on #forbidden
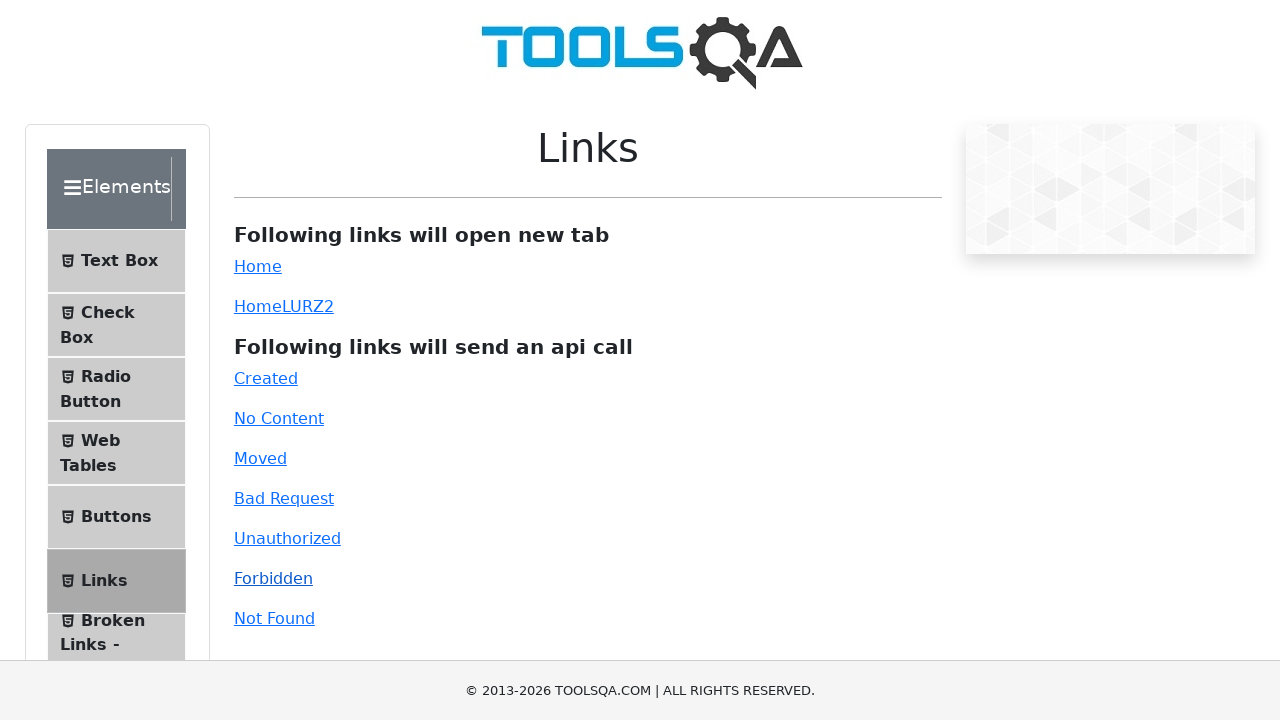

Response message element appeared
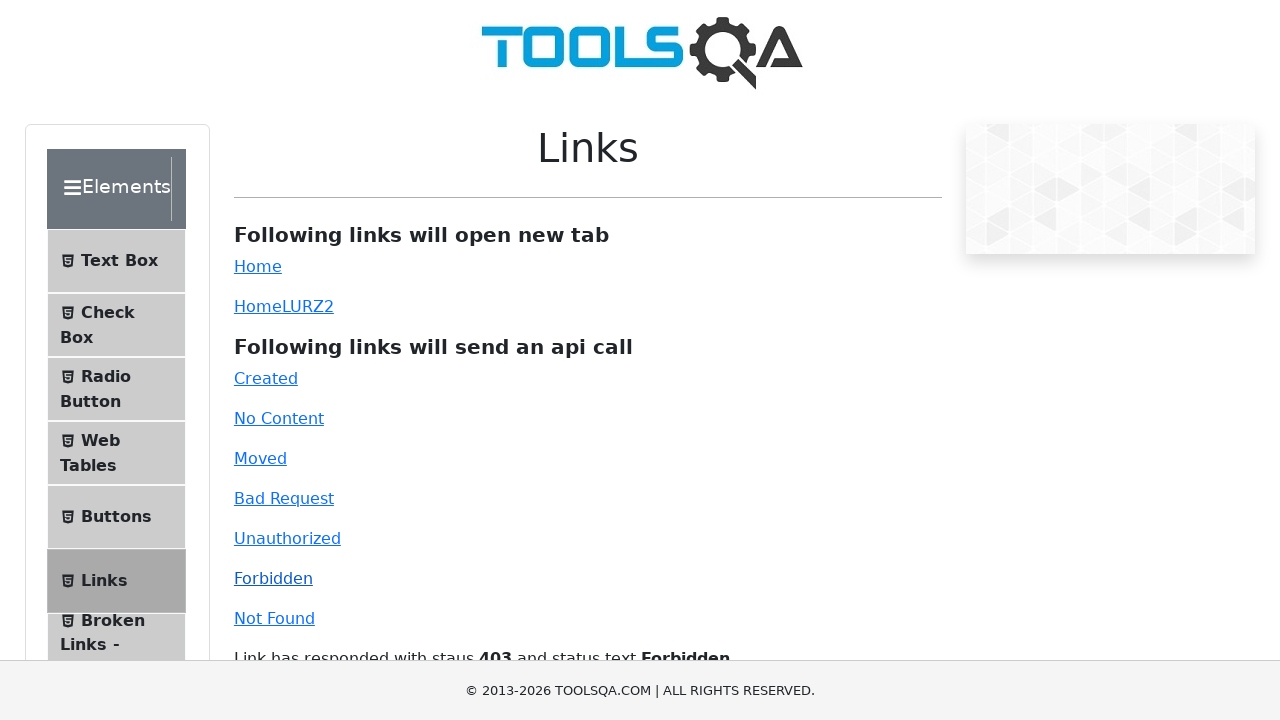

Retrieved response message text
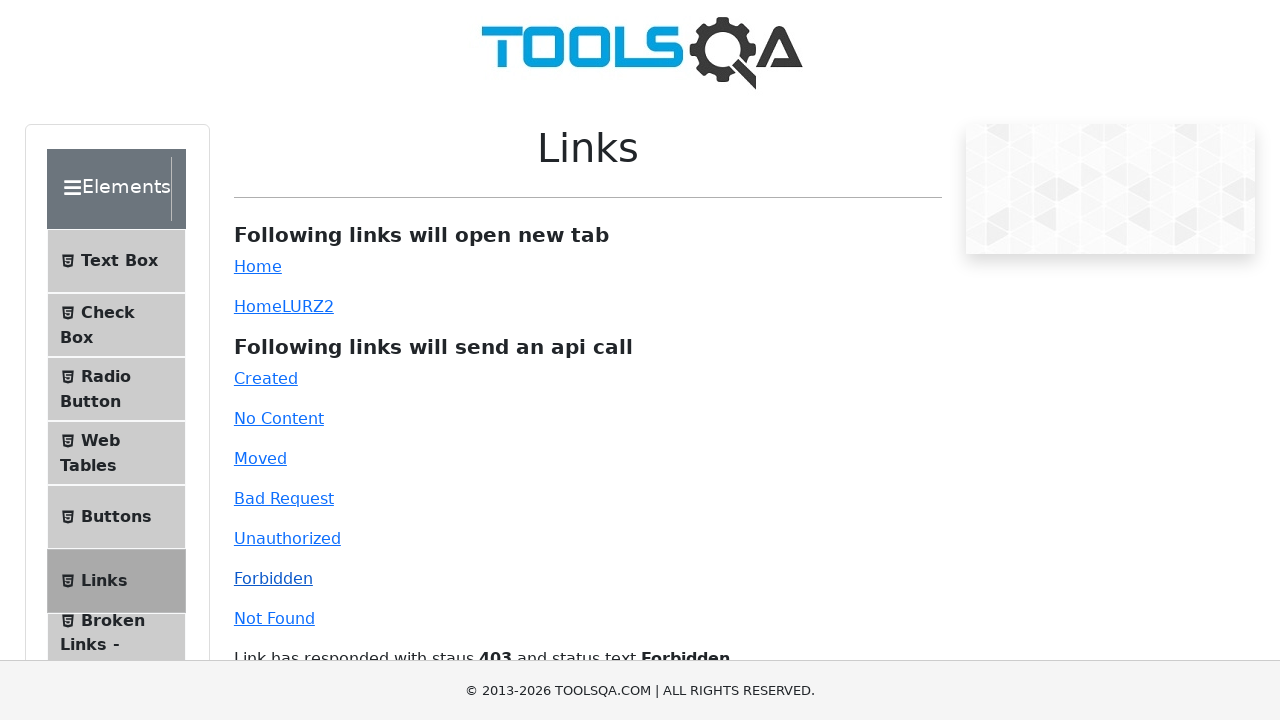

Verified response message matches expected 403 Forbidden status
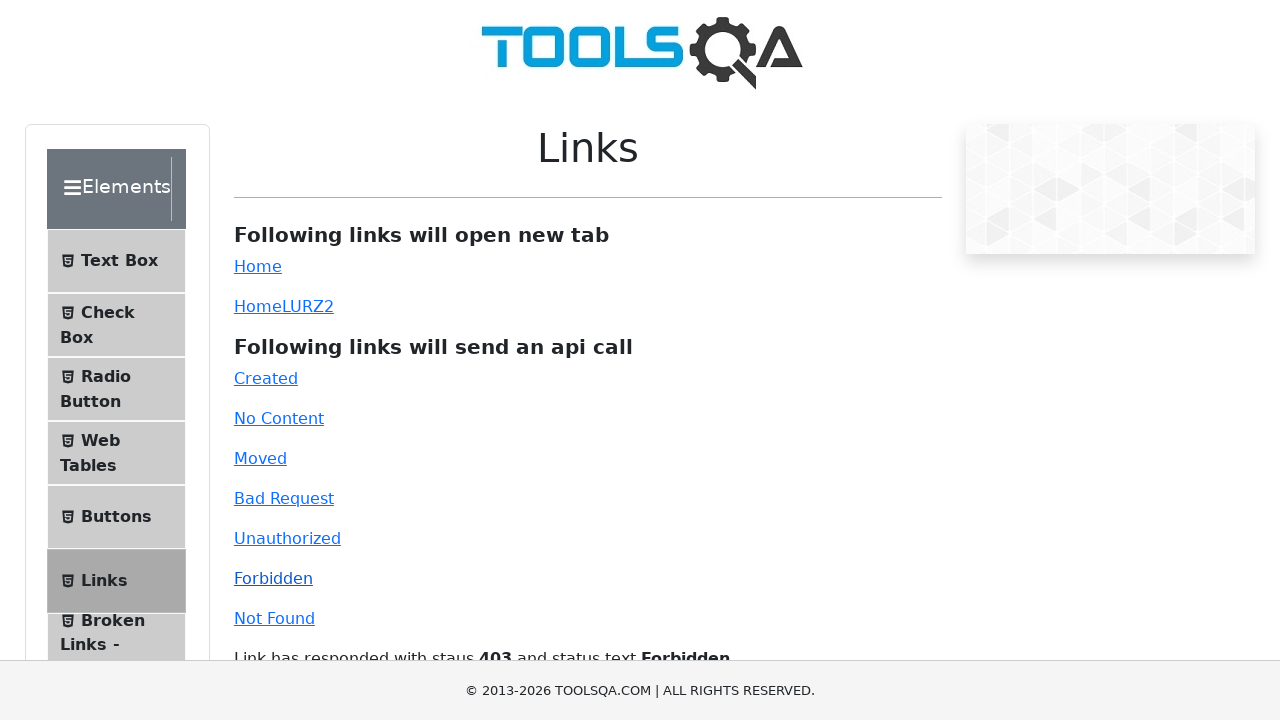

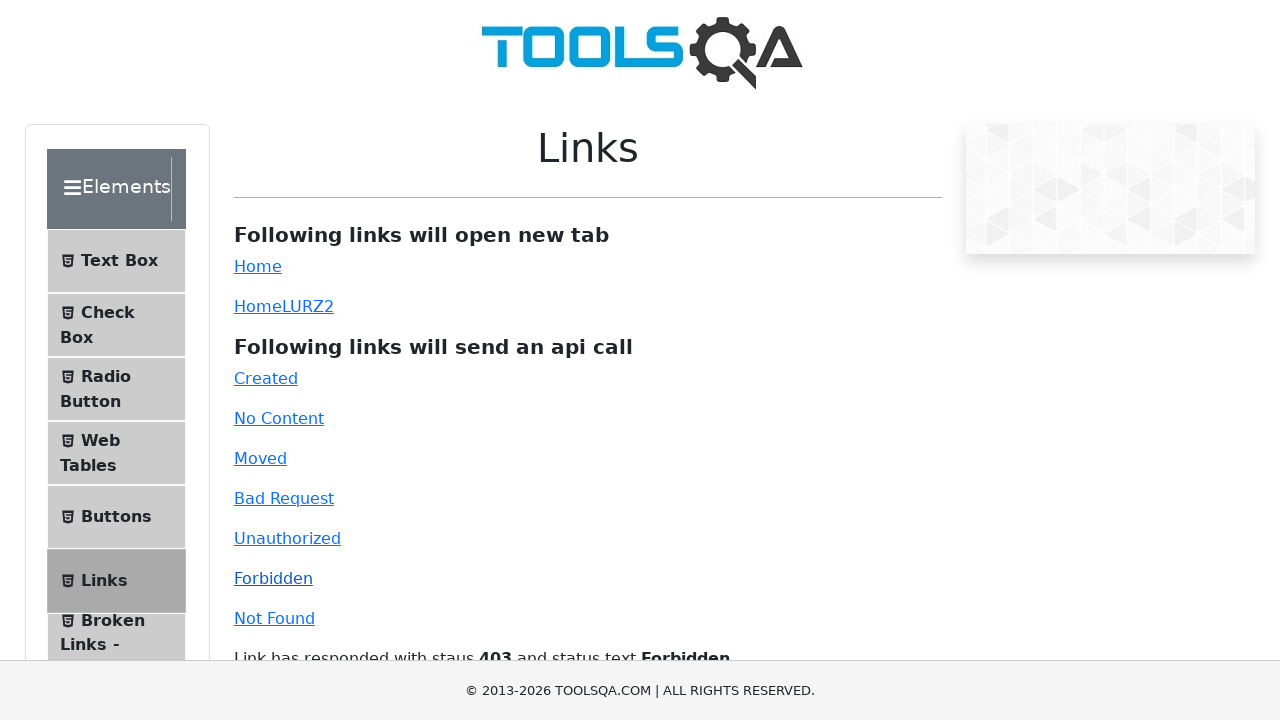